Tests checkbox selection functionality on a travel booking form by verifying initial state, clicking checkboxes, and confirming selection state

Starting URL: https://rahulshettyacademy.com/dropdownsPractise/

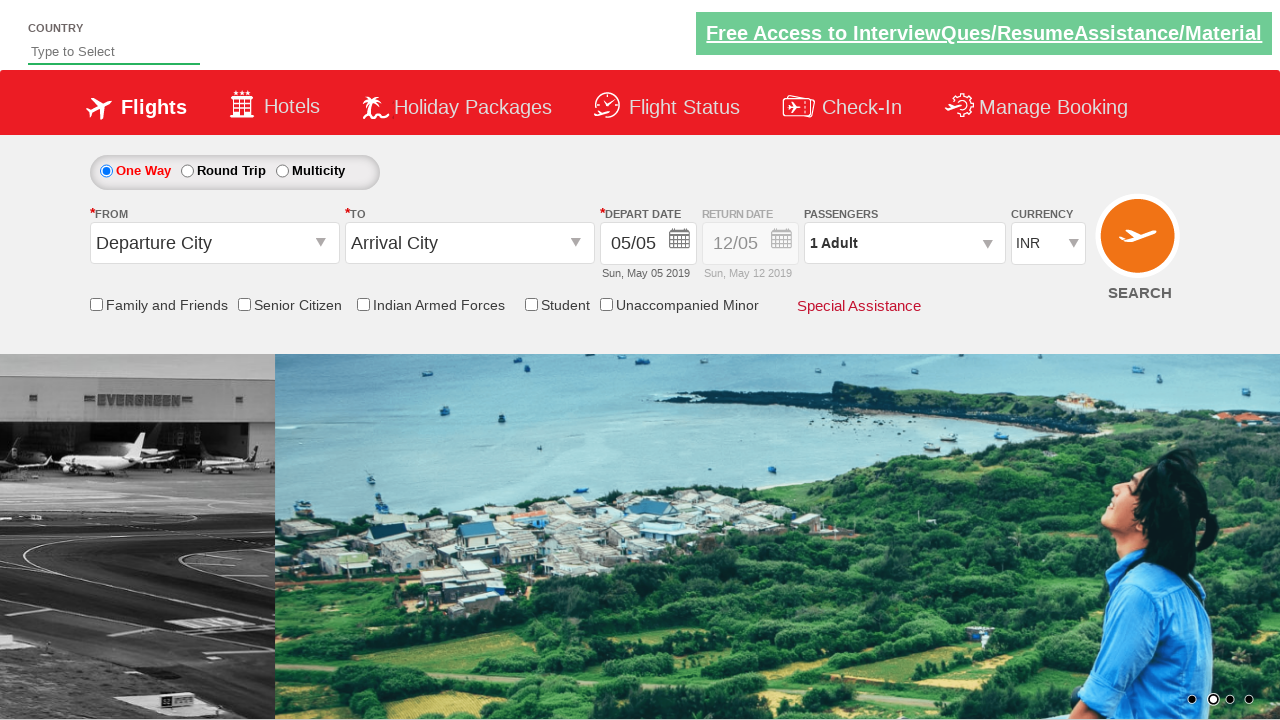

Located friends and family checkbox element
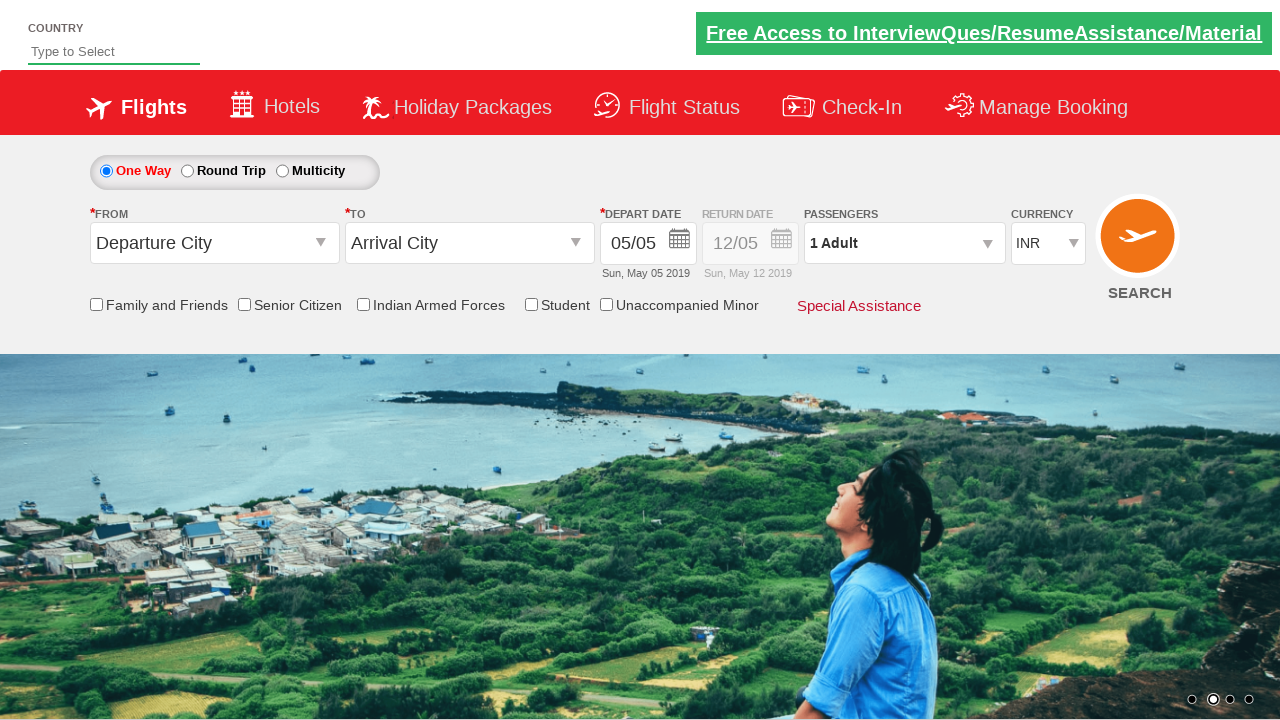

Verified friends and family checkbox is not initially selected
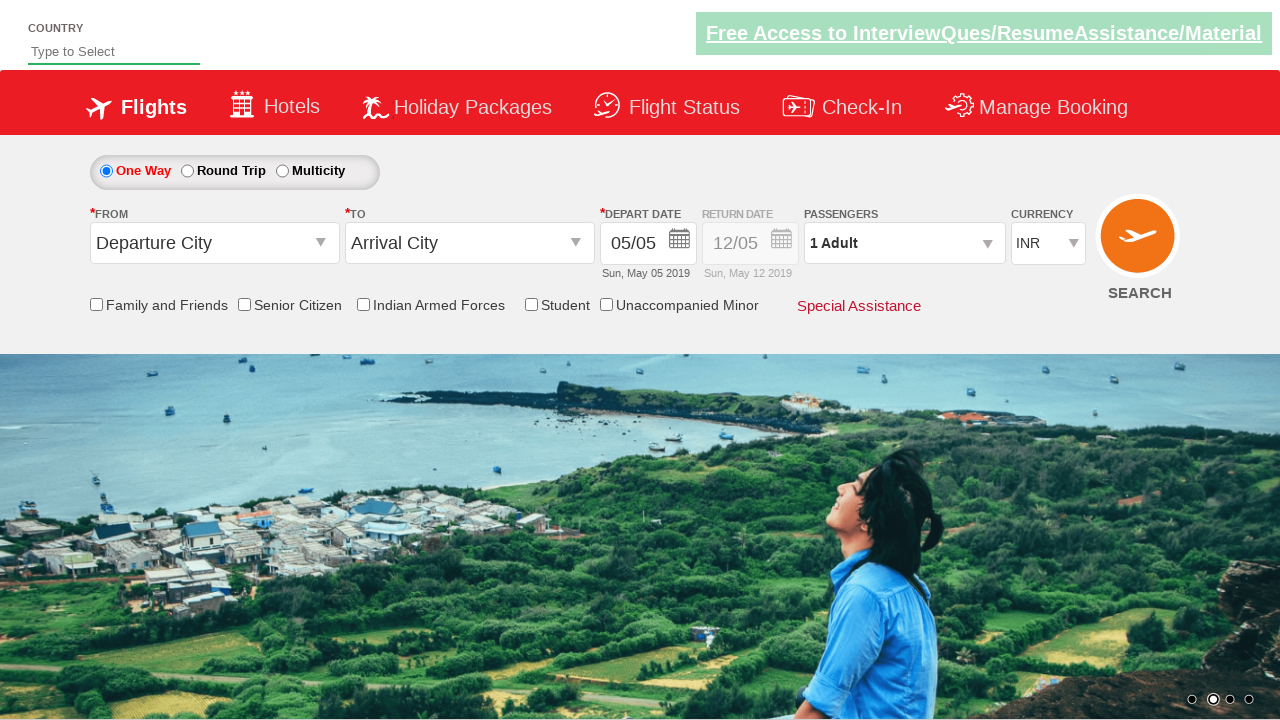

Clicked on destination field at (470, 243) on #ctl00_mainContent_ddl_destinationStation1_CTXT
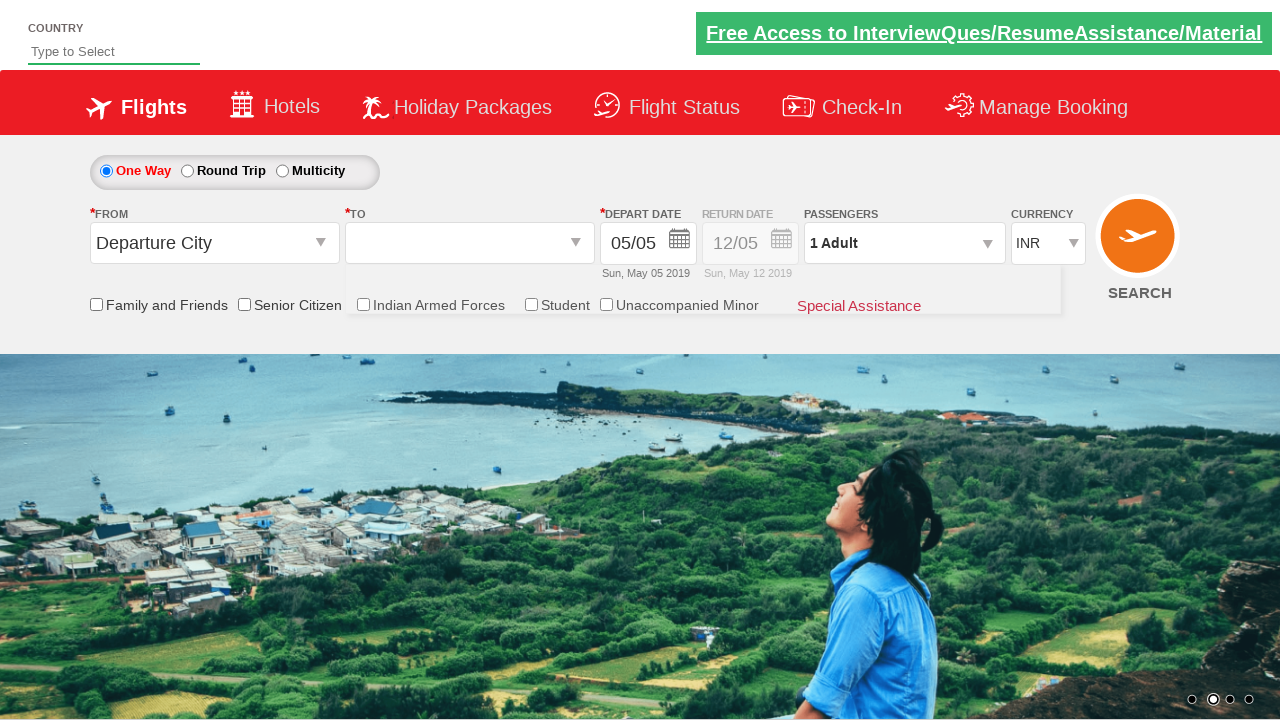

Clicked friends and family checkbox at (96, 304) on input[id*='friendsandfamily']
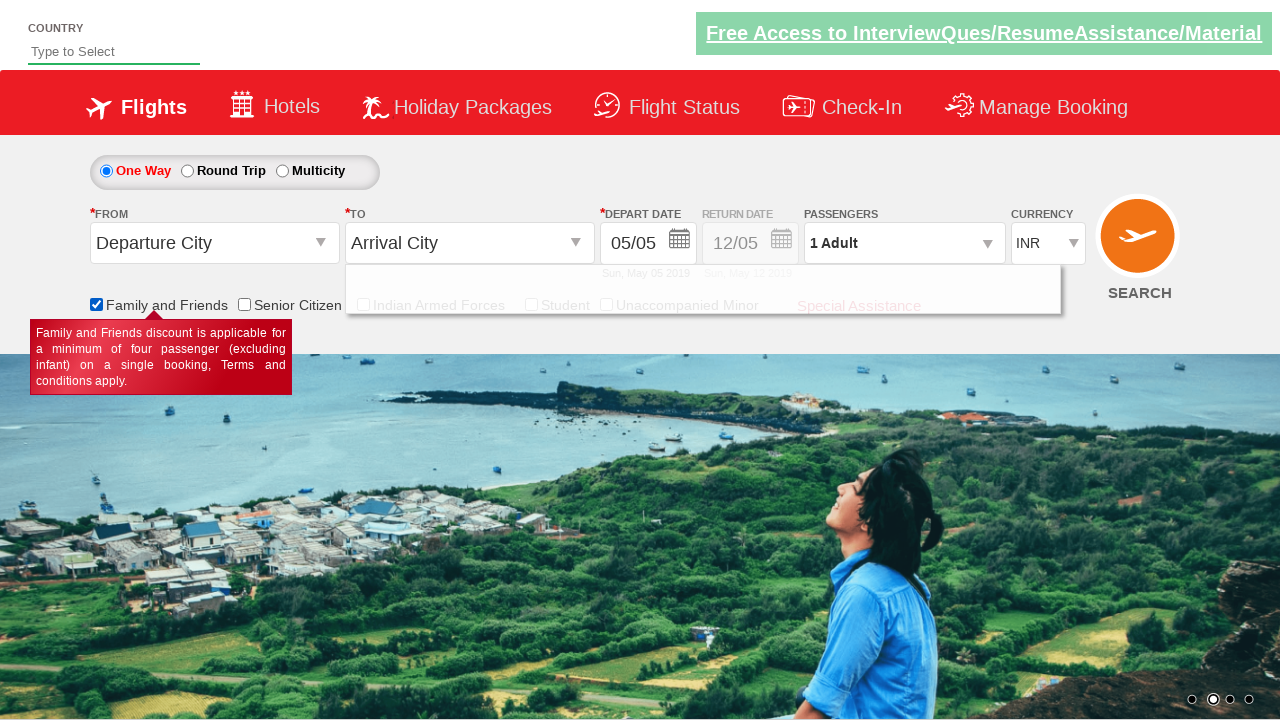

Verified friends and family checkbox is now selected
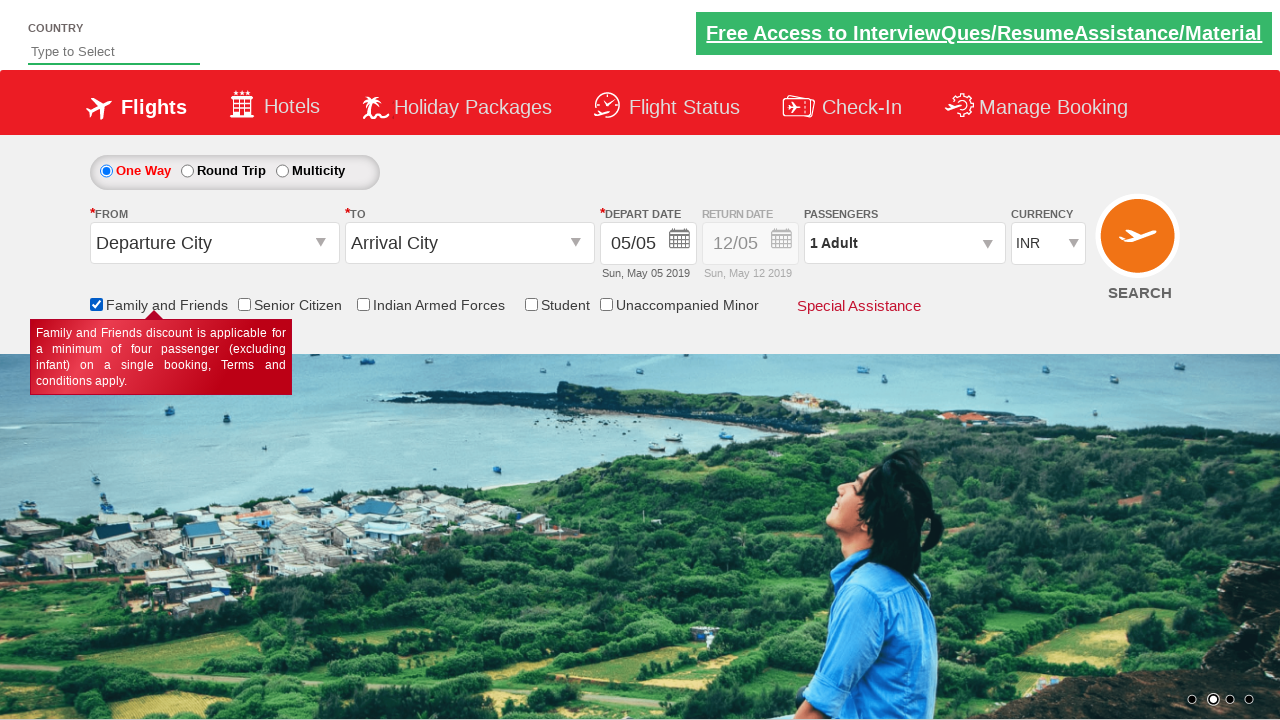

Clicked senior citizen discount checkbox at (244, 304) on input#ctl00_mainContent_chk_SeniorCitizenDiscount
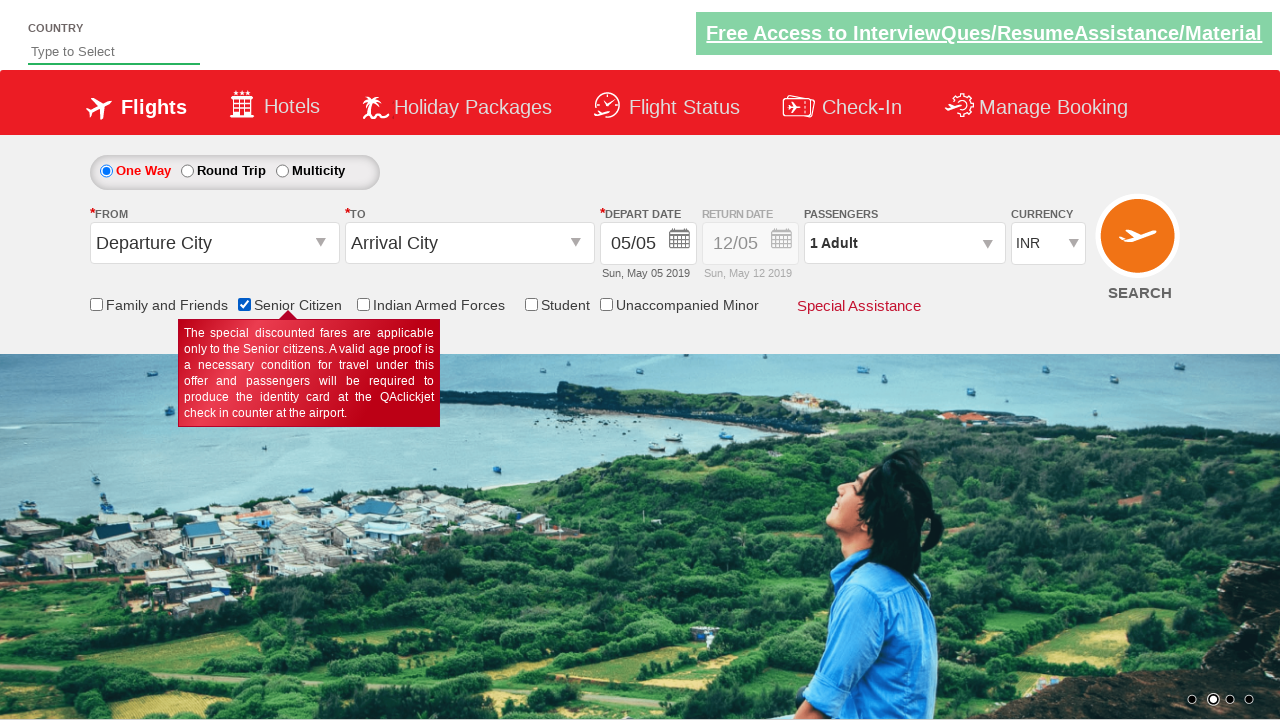

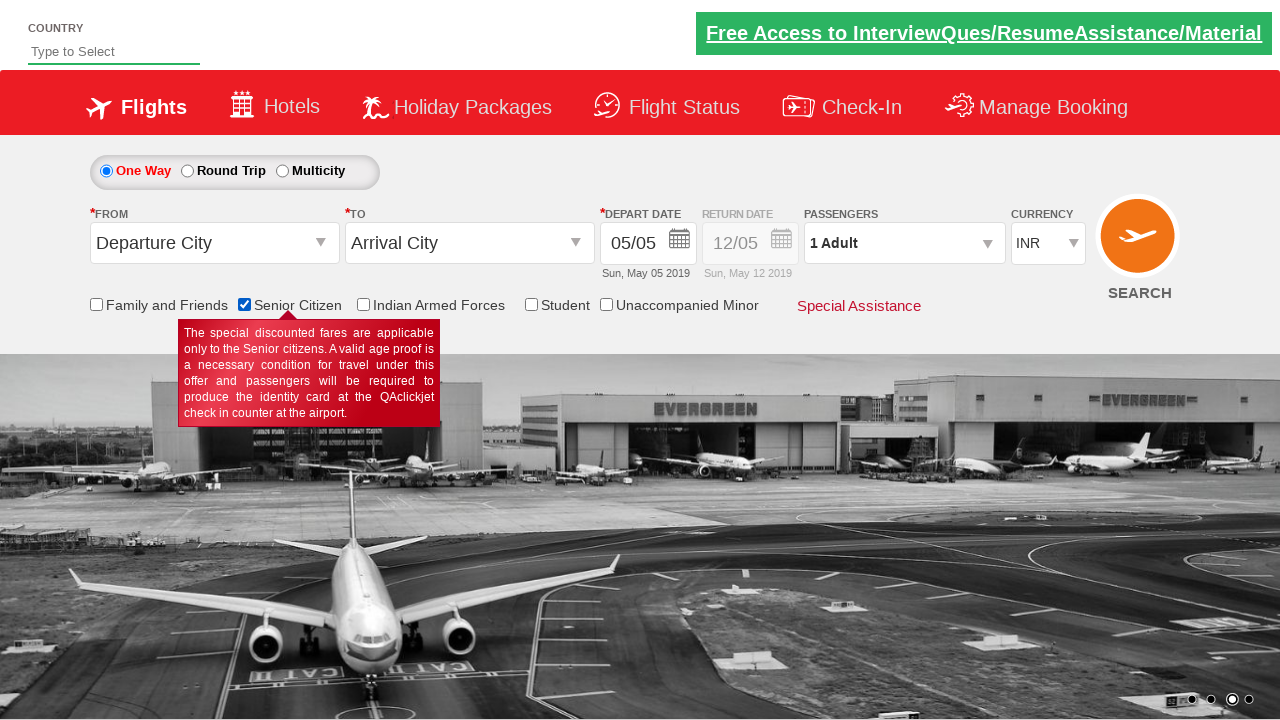